Navigates to a Hungarian food delivery menu page and scrolls through the entire page to load all menu content using keyboard navigation

Starting URL: https://www.teletal.hu/etlap/45

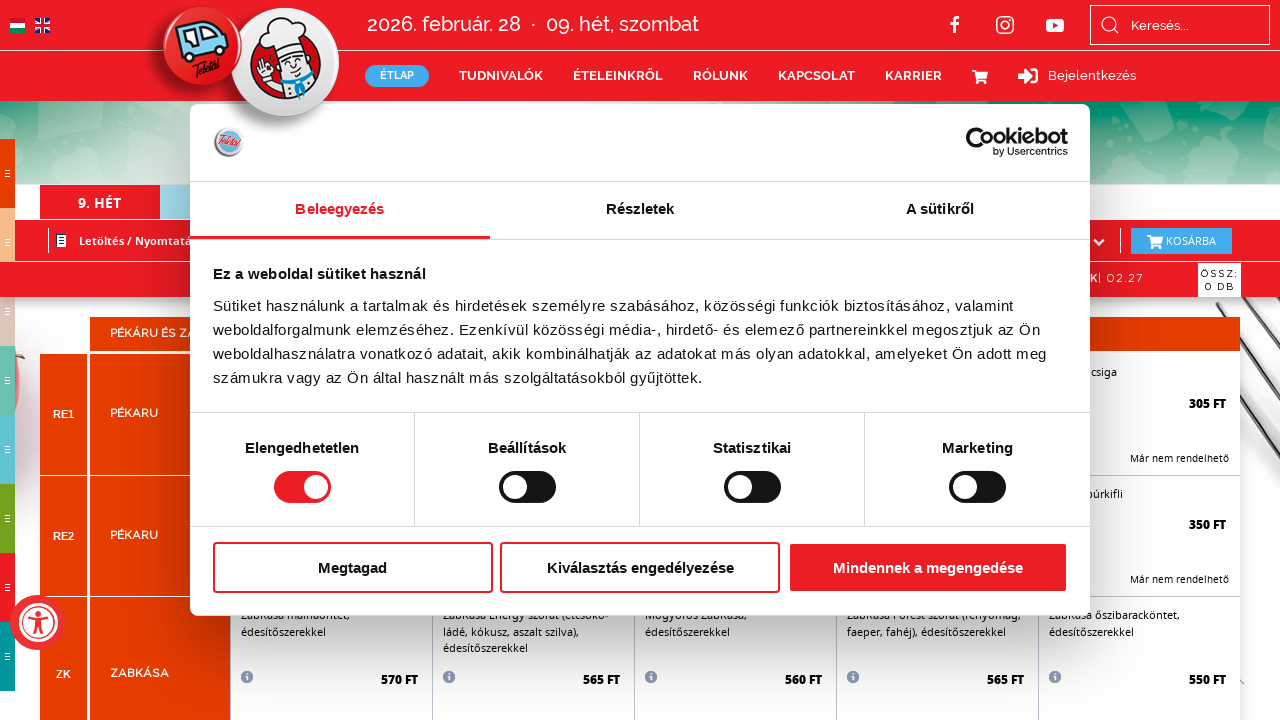

Waited for HTML page body to be available
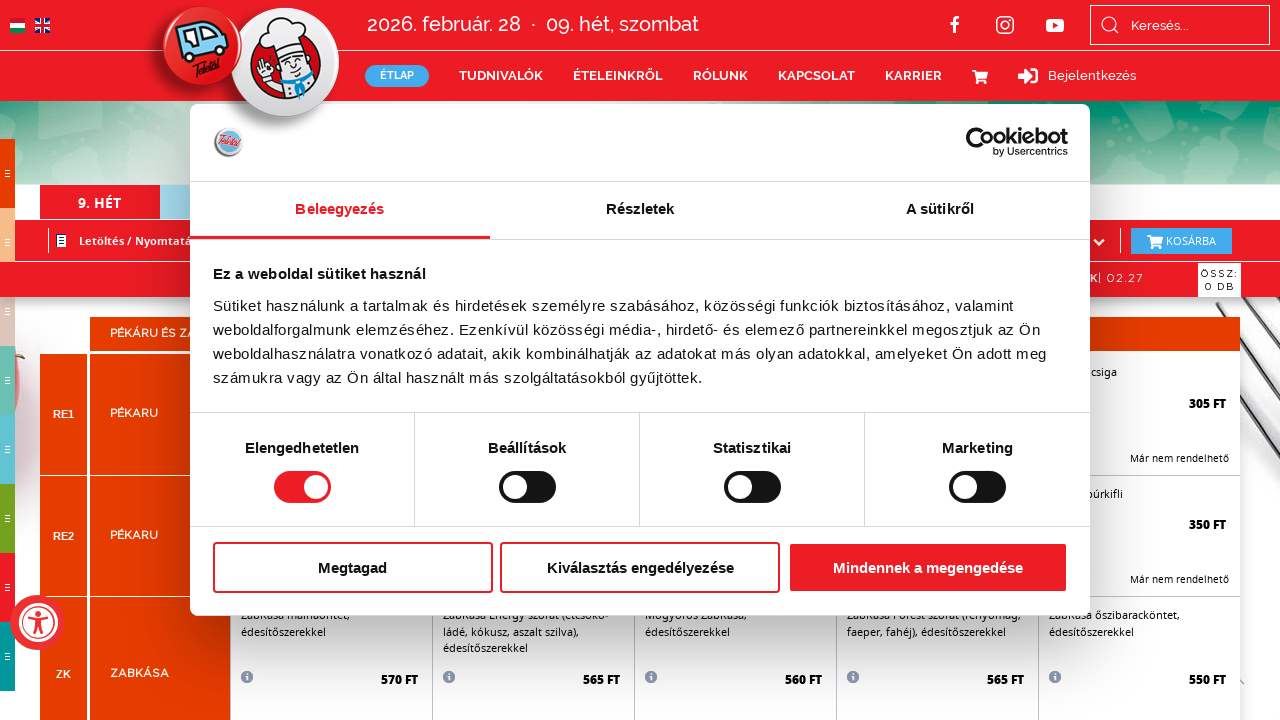

Pressed PageDown key (iteration 1/15) to scroll and load menu content
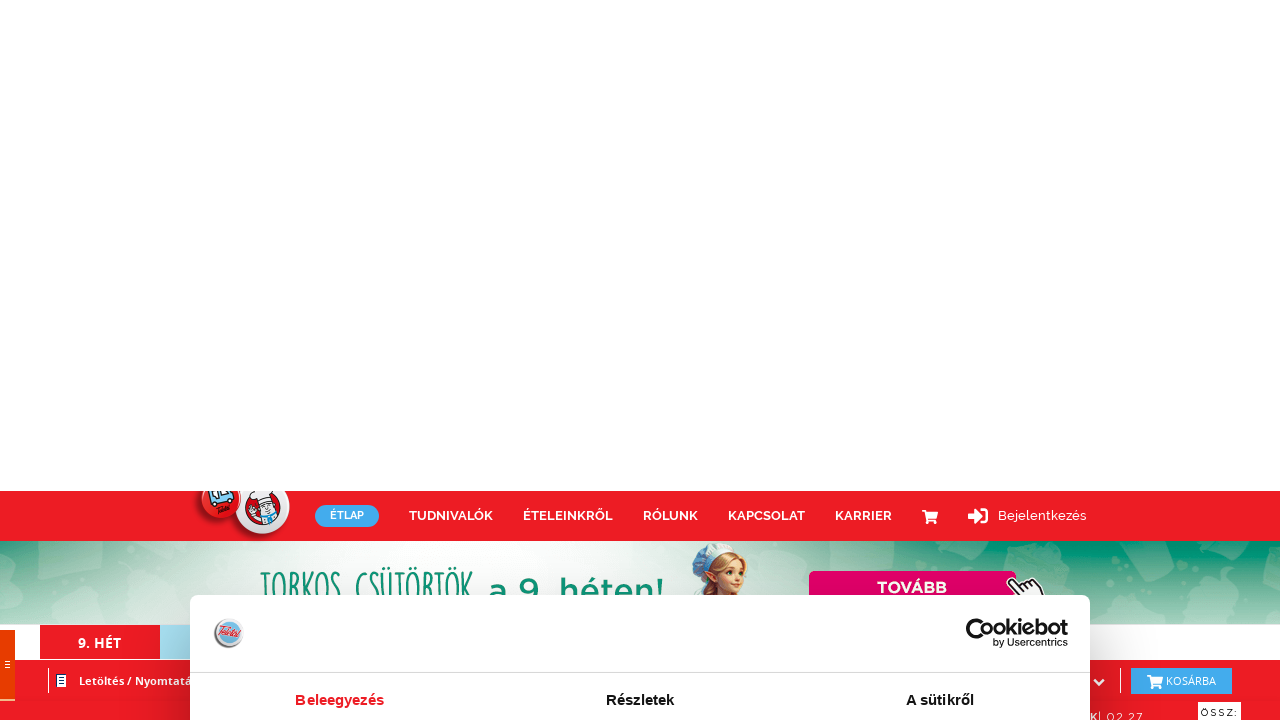

Waited 1 second for content to load after PageDown press 1
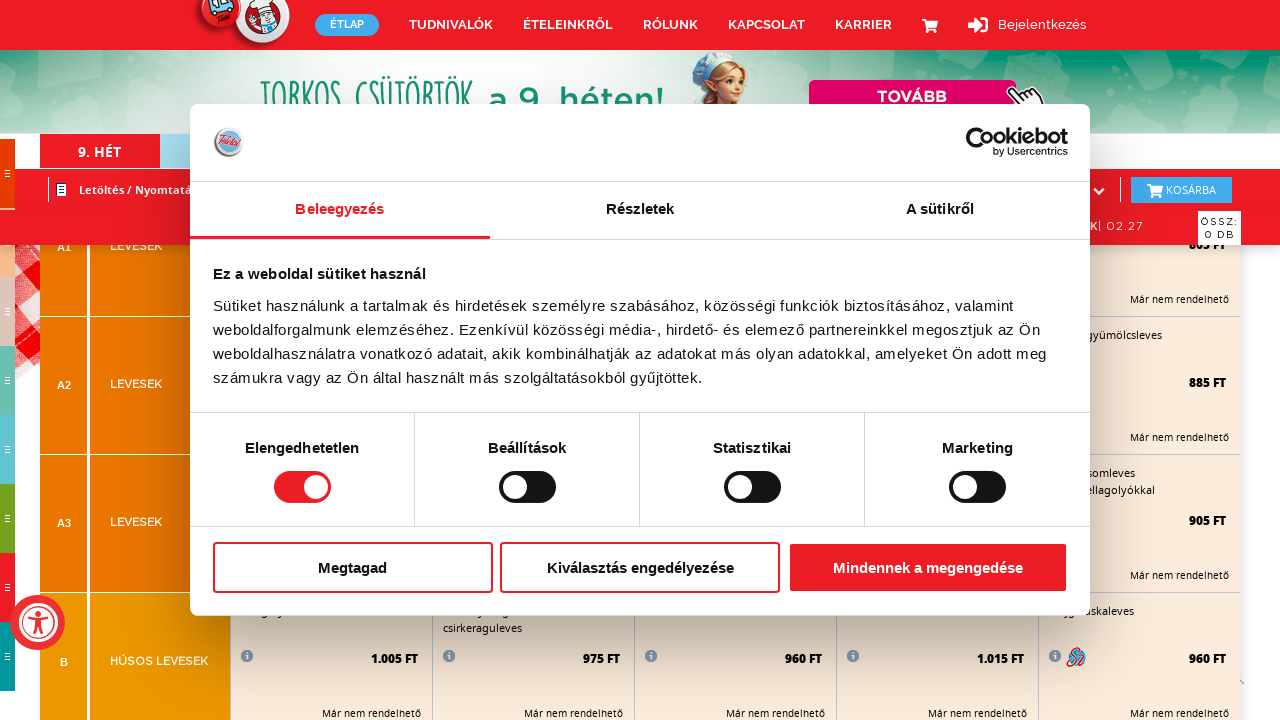

Pressed PageDown key (iteration 2/15) to scroll and load menu content
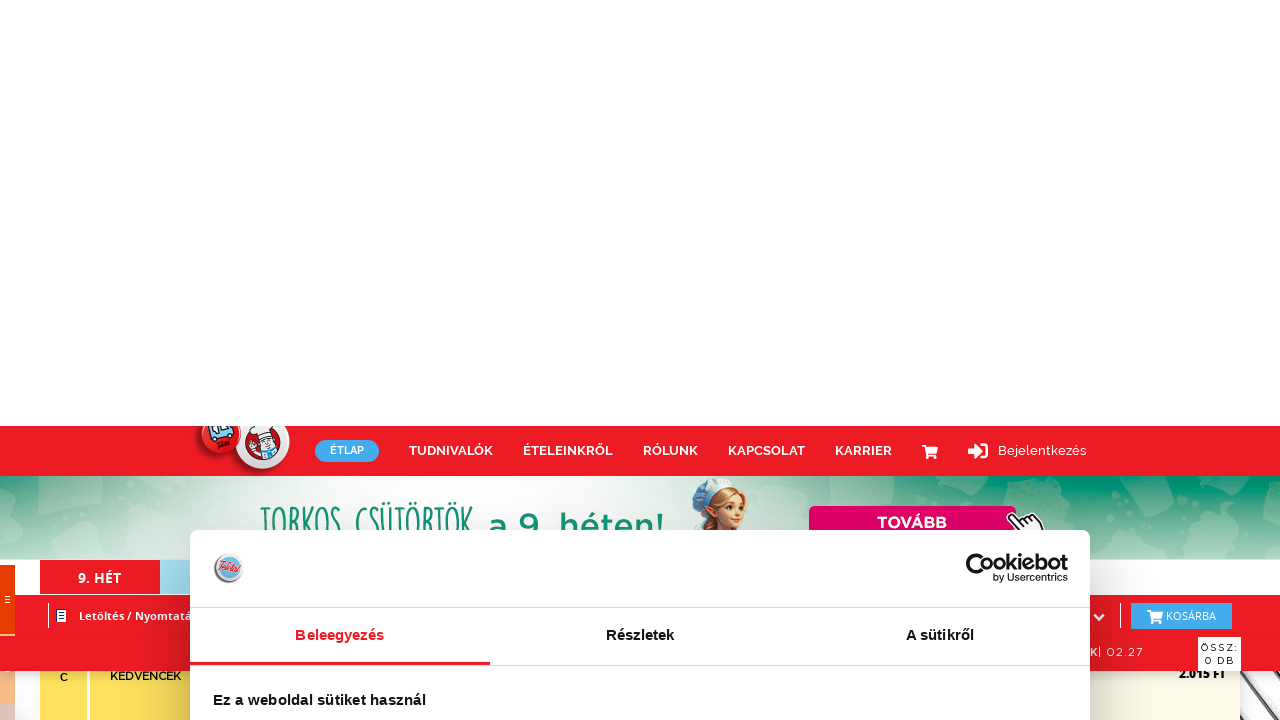

Waited 1 second for content to load after PageDown press 2
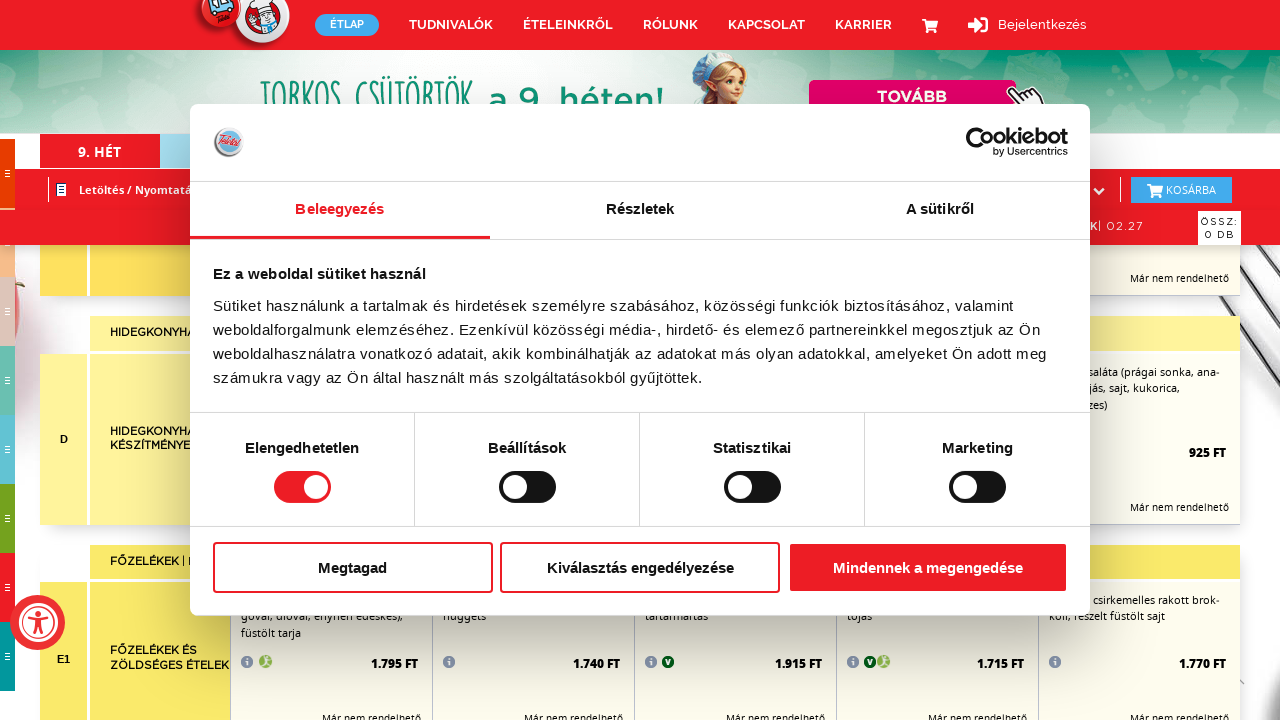

Pressed PageDown key (iteration 3/15) to scroll and load menu content
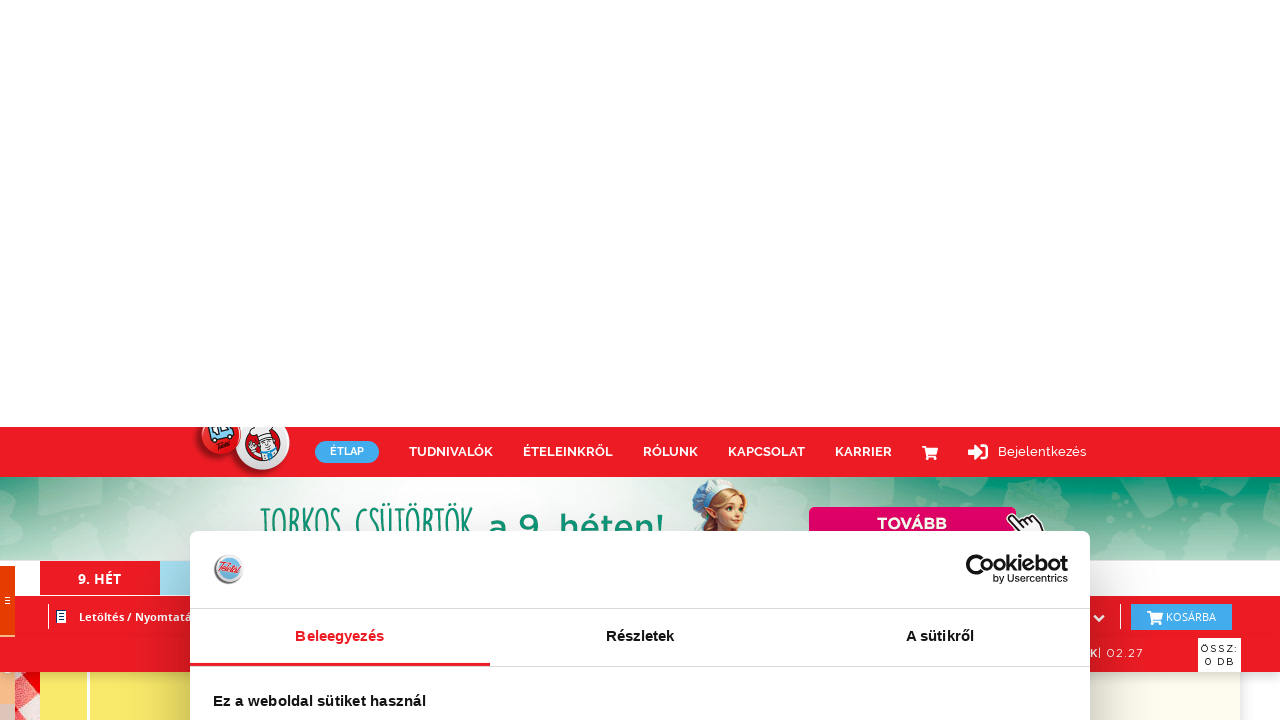

Waited 1 second for content to load after PageDown press 3
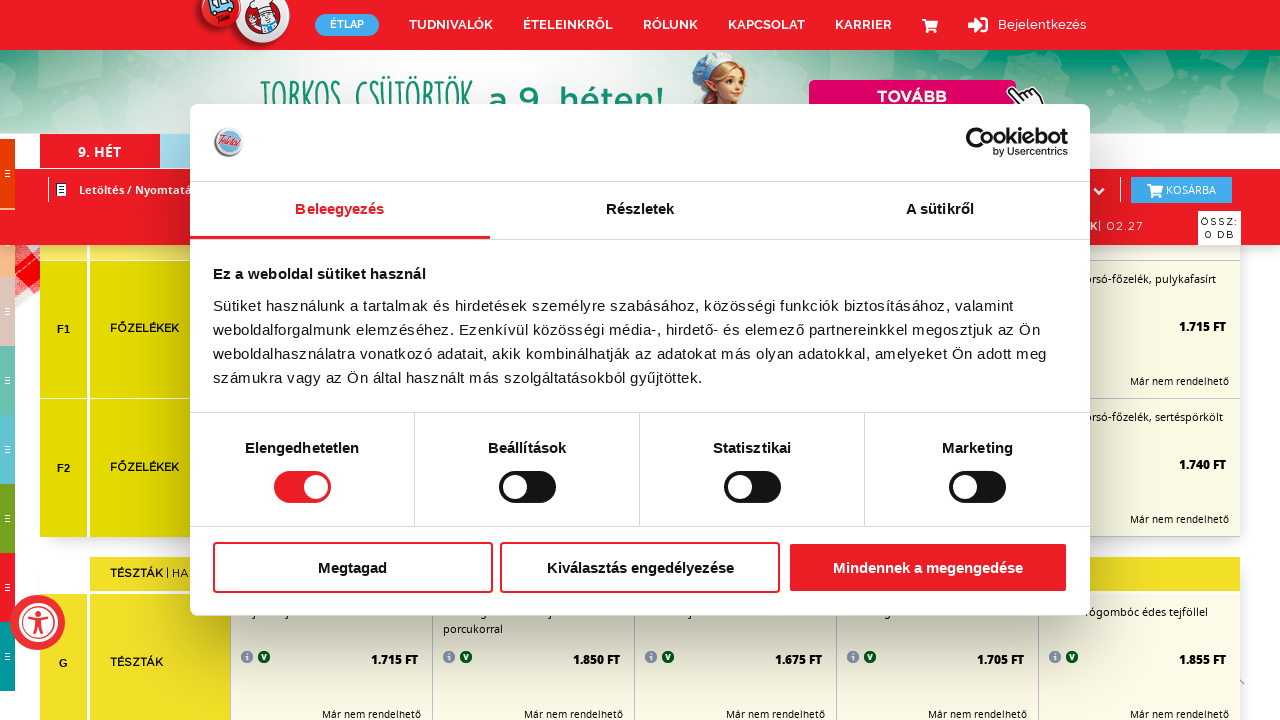

Pressed PageDown key (iteration 4/15) to scroll and load menu content
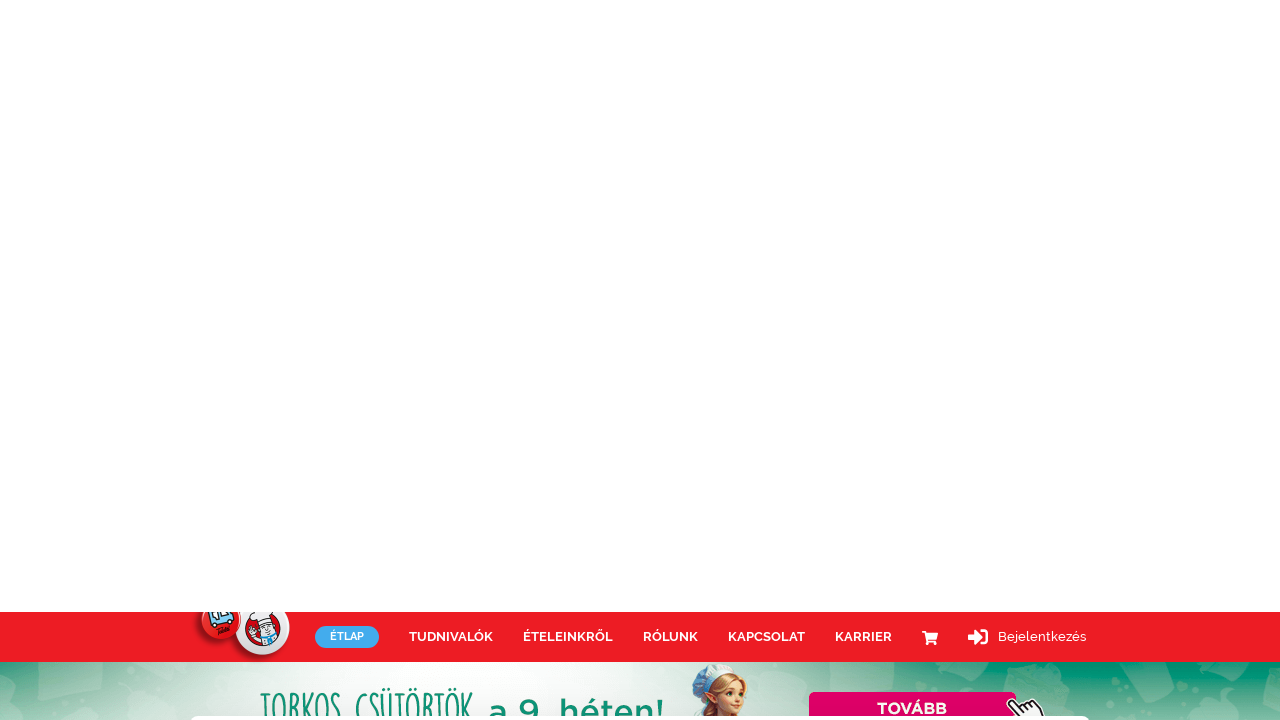

Waited 1 second for content to load after PageDown press 4
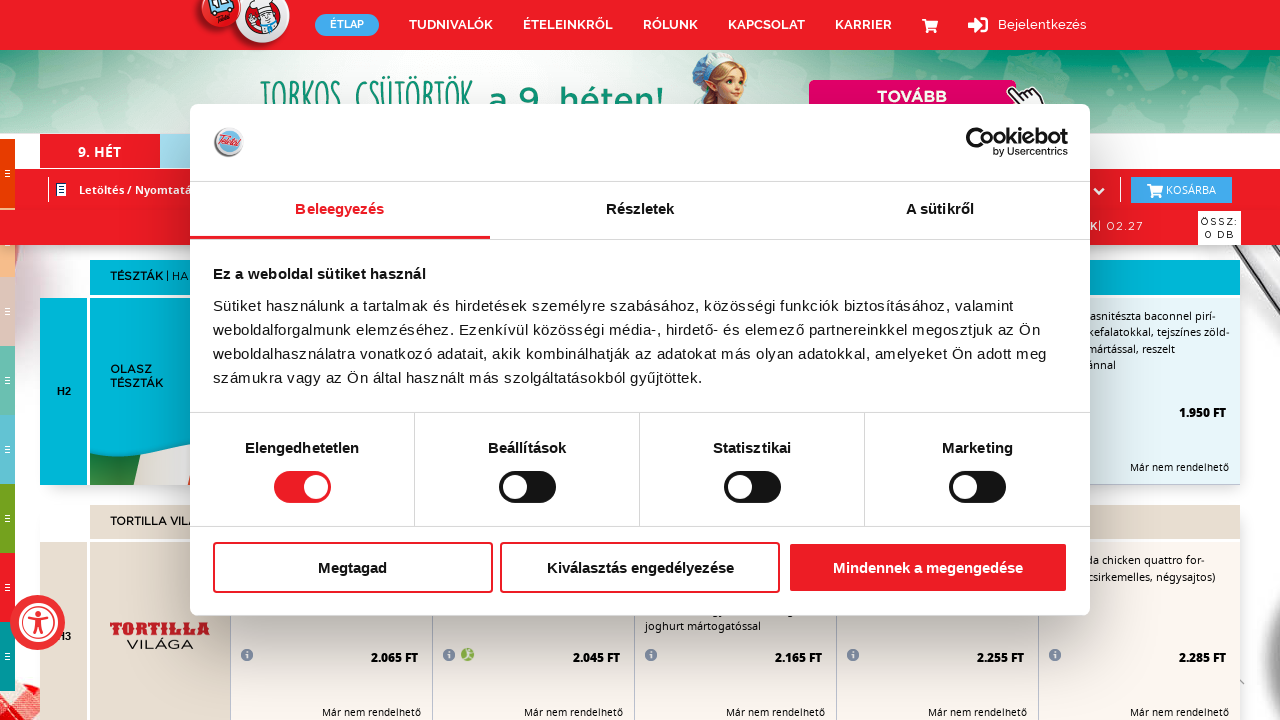

Pressed PageDown key (iteration 5/15) to scroll and load menu content
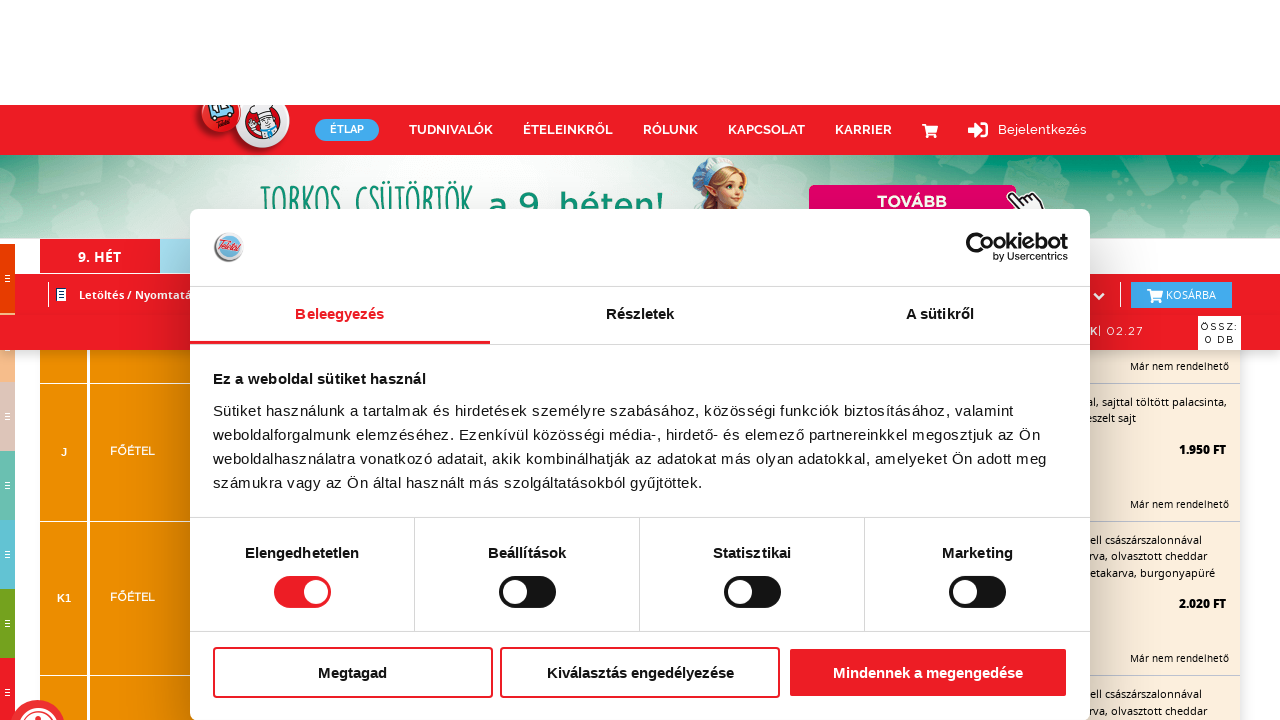

Waited 1 second for content to load after PageDown press 5
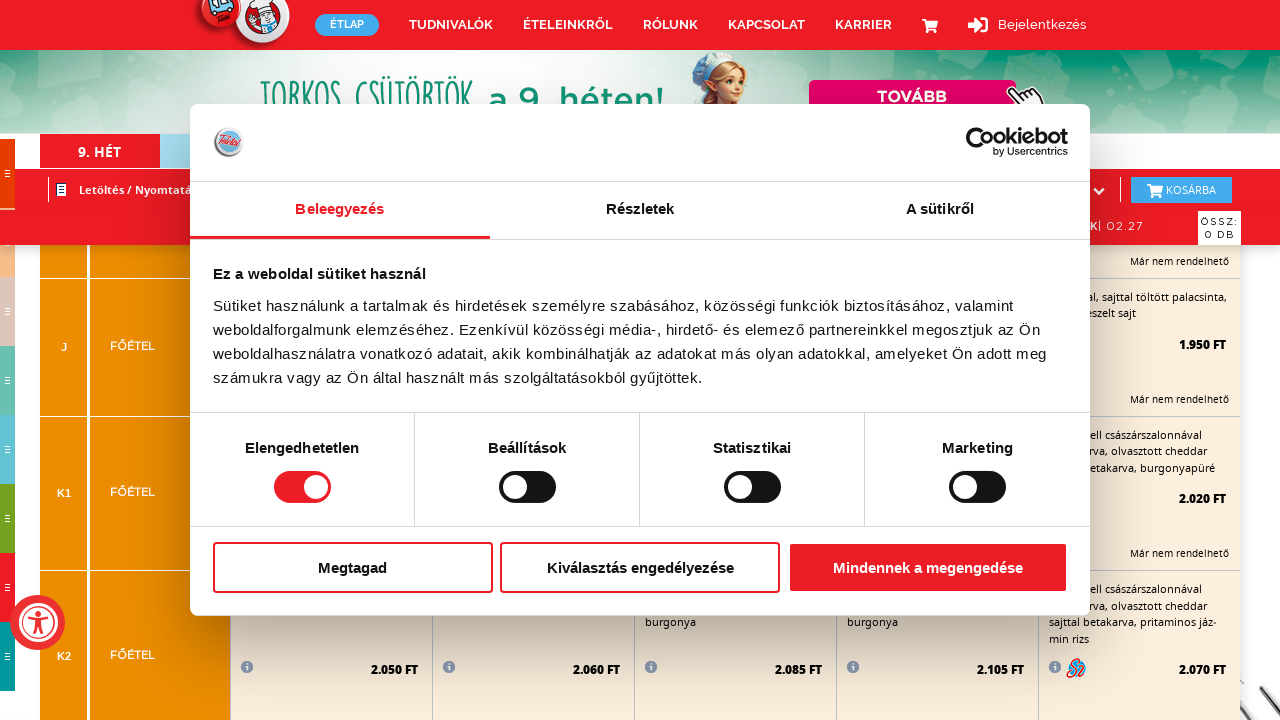

Pressed PageDown key (iteration 6/15) to scroll and load menu content
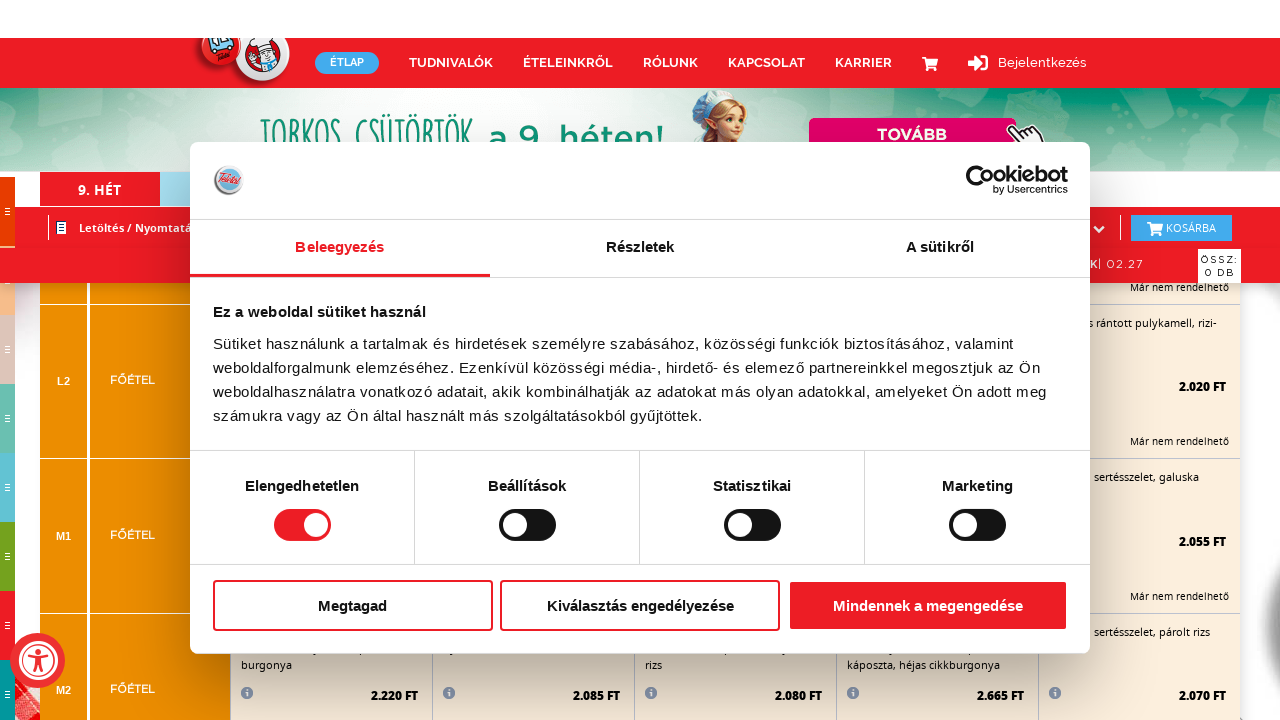

Waited 1 second for content to load after PageDown press 6
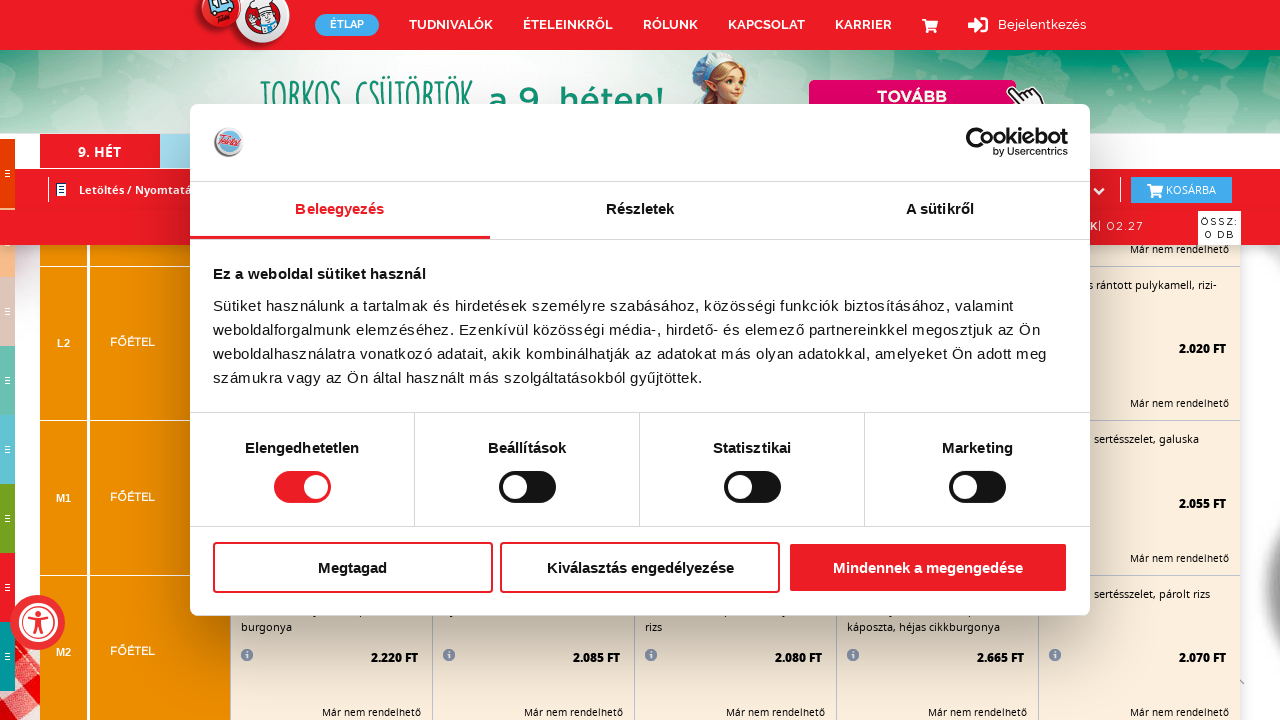

Pressed PageDown key (iteration 7/15) to scroll and load menu content
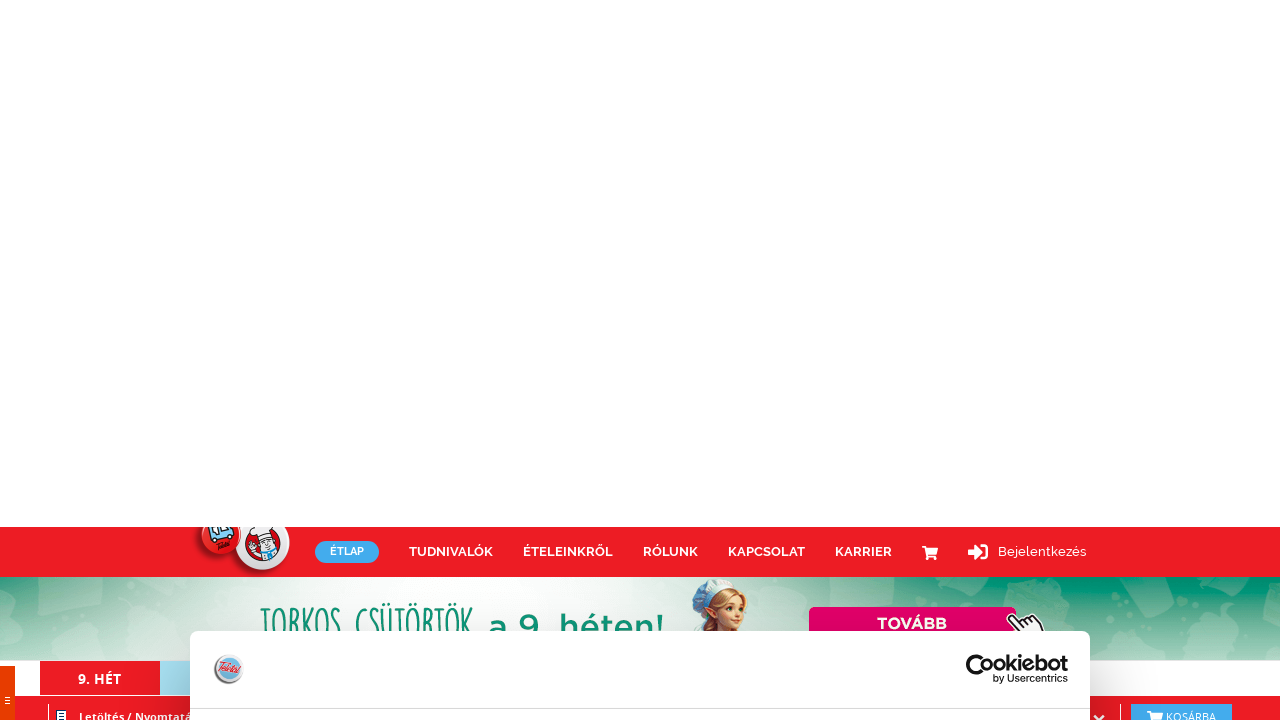

Waited 1 second for content to load after PageDown press 7
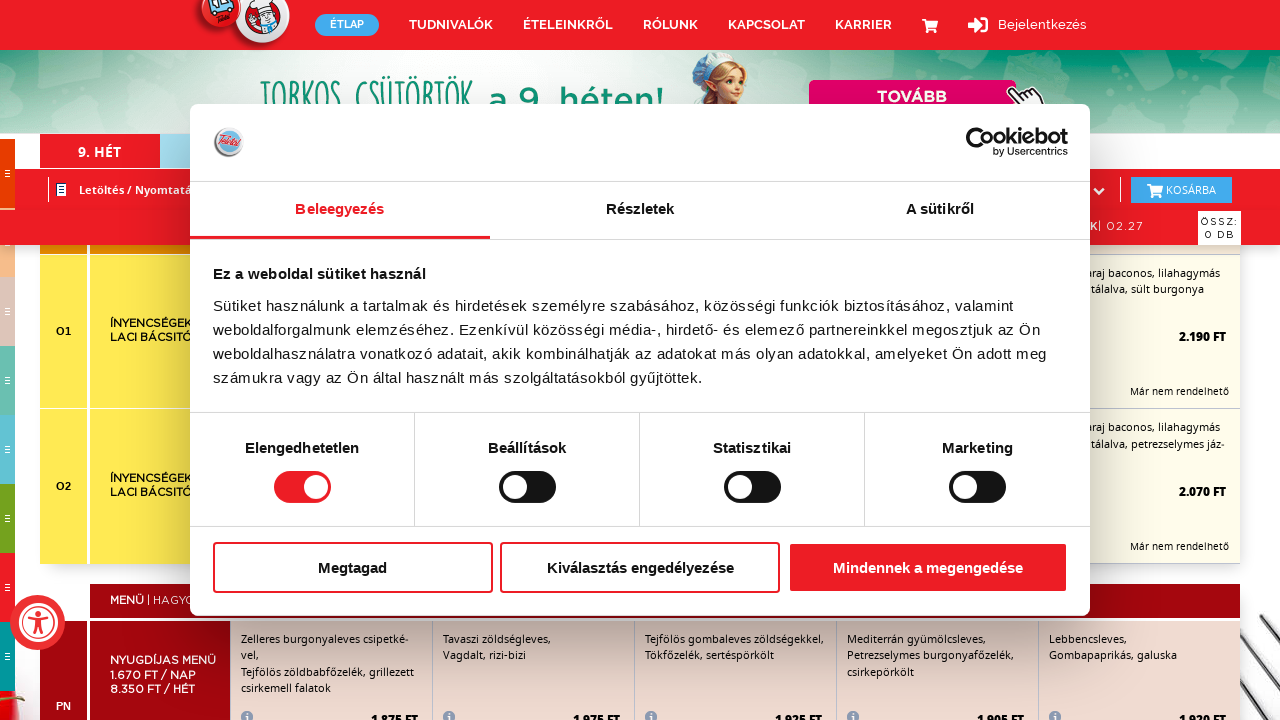

Pressed PageDown key (iteration 8/15) to scroll and load menu content
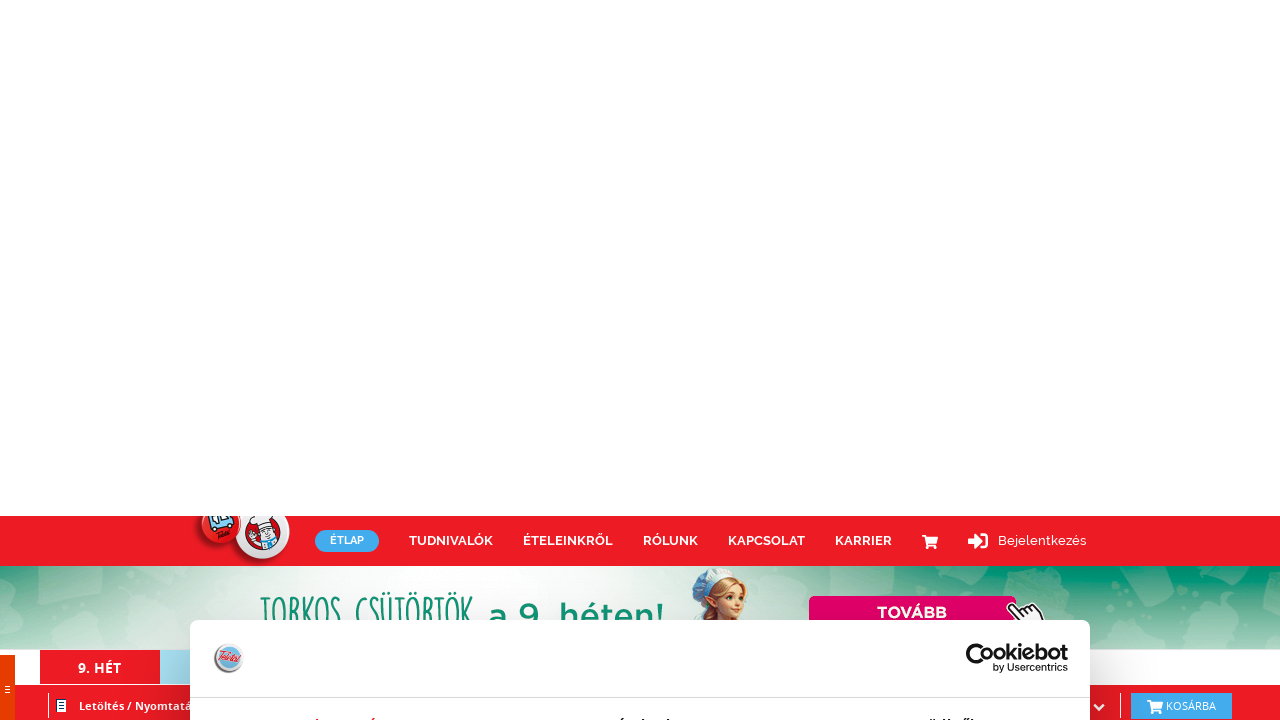

Waited 1 second for content to load after PageDown press 8
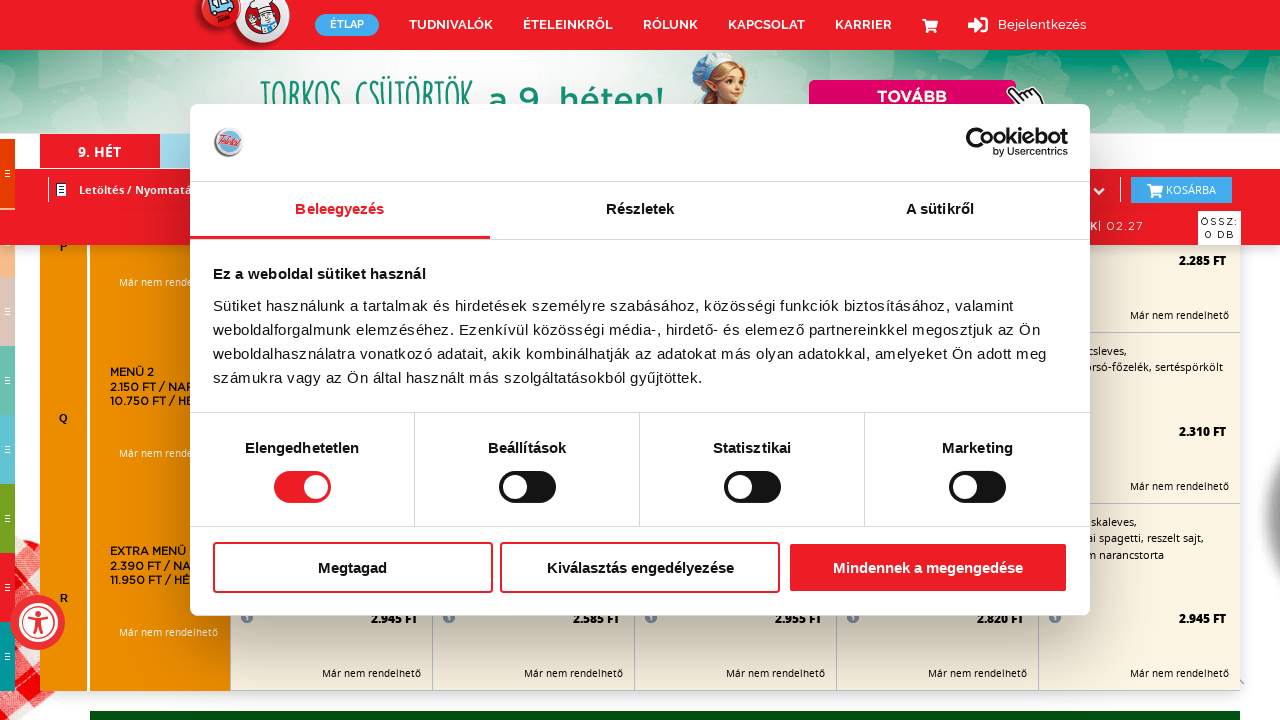

Pressed PageDown key (iteration 9/15) to scroll and load menu content
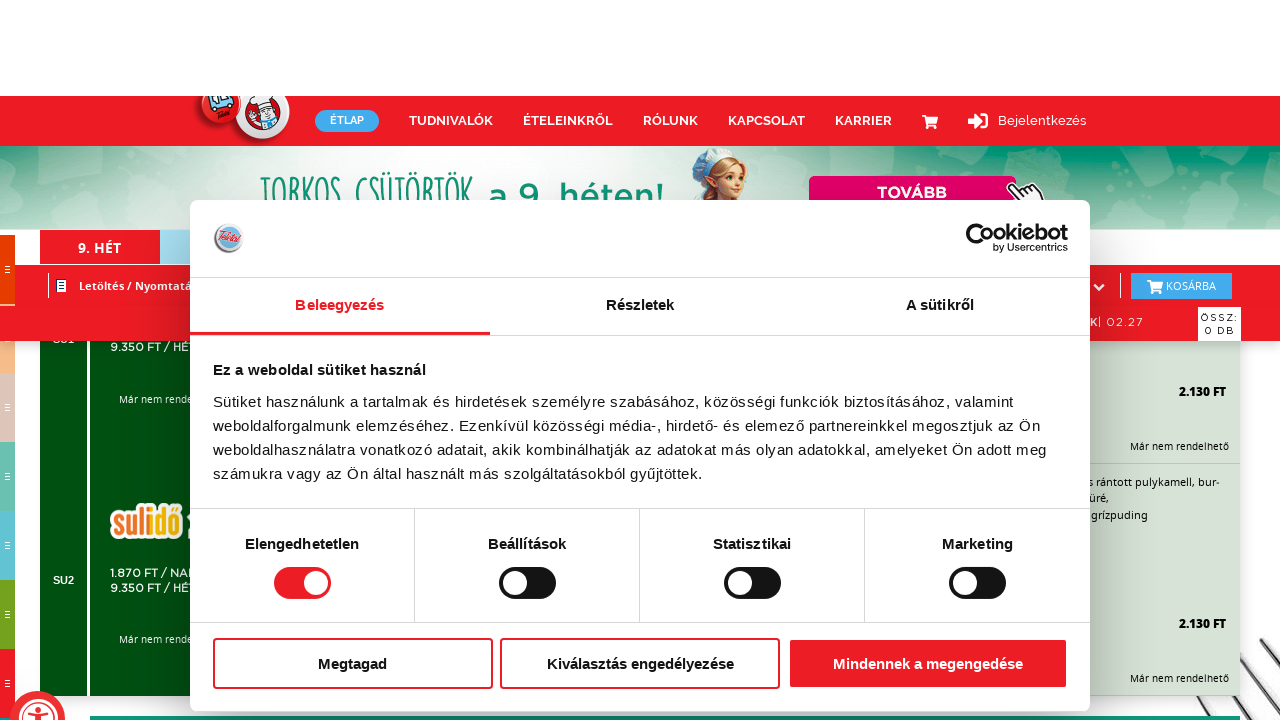

Waited 1 second for content to load after PageDown press 9
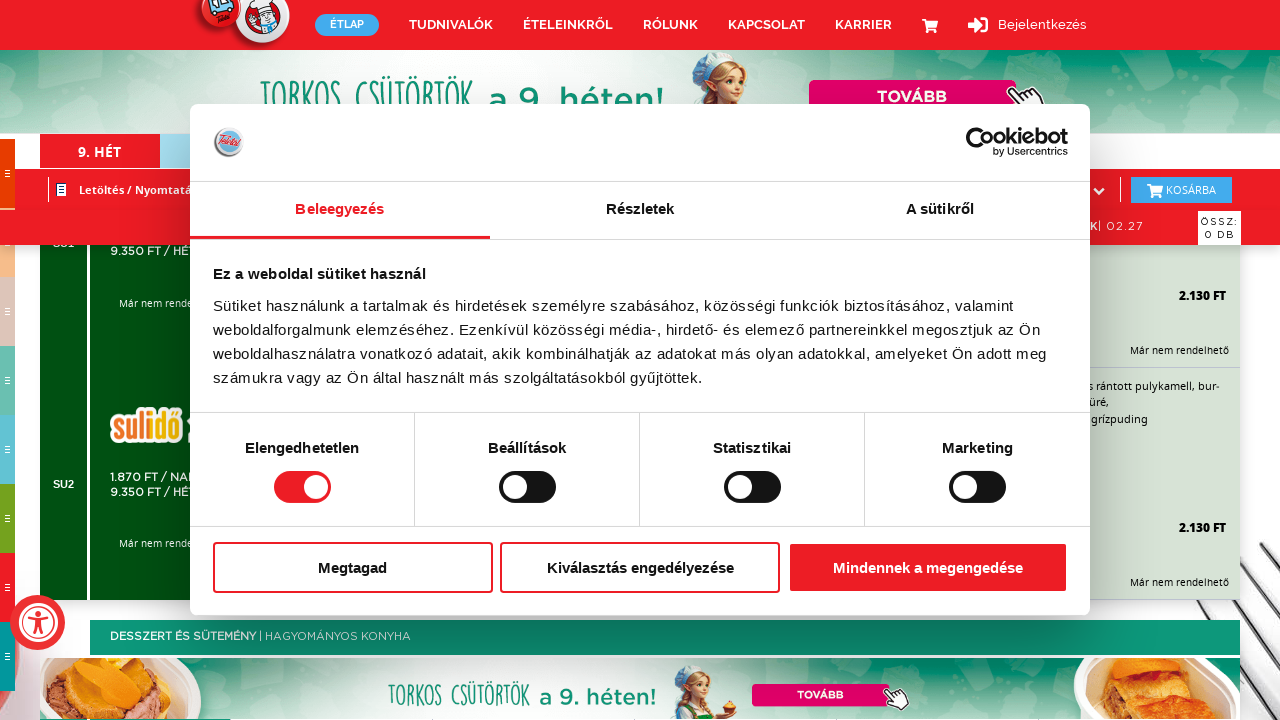

Pressed PageDown key (iteration 10/15) to scroll and load menu content
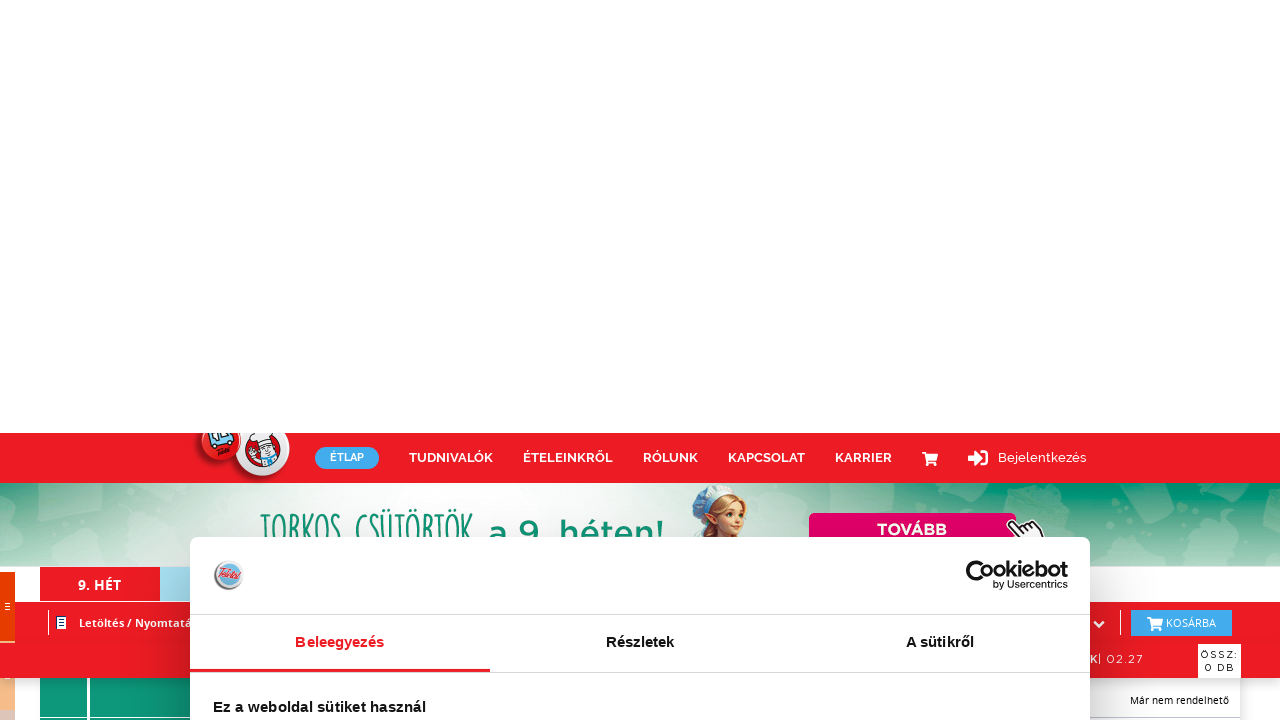

Waited 1 second for content to load after PageDown press 10
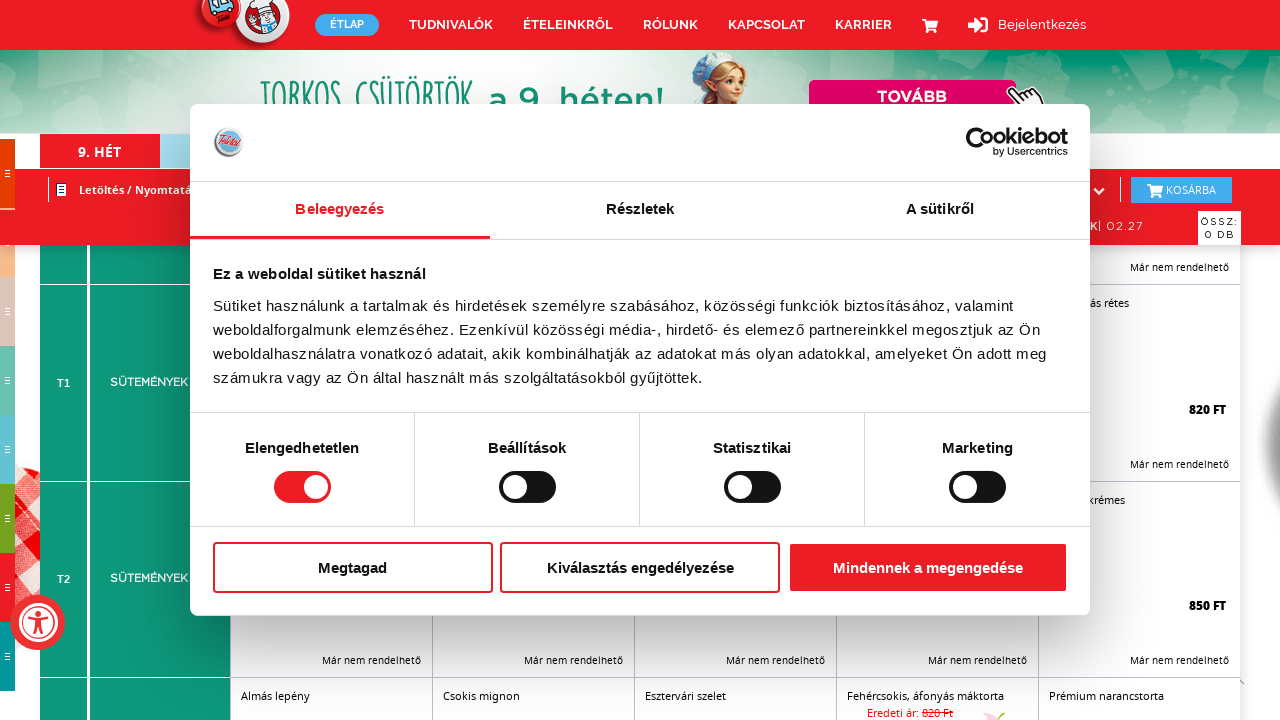

Pressed PageDown key (iteration 11/15) to scroll and load menu content
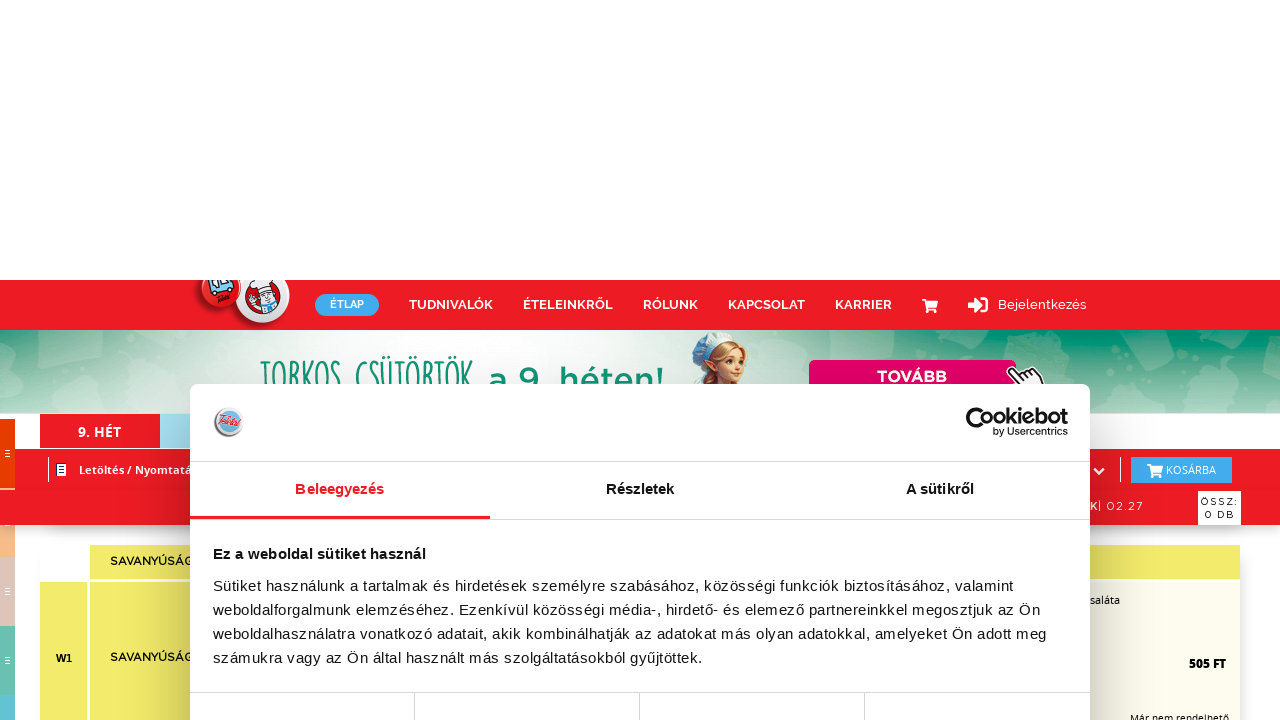

Waited 1 second for content to load after PageDown press 11
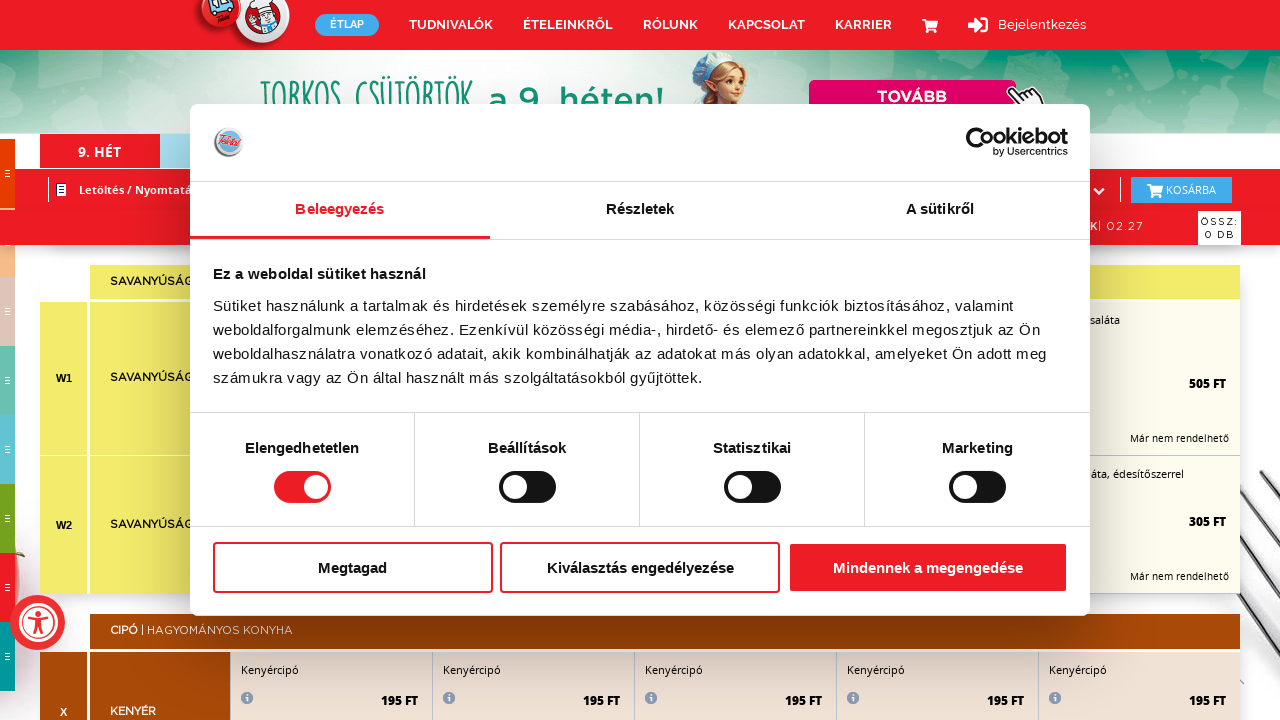

Pressed PageDown key (iteration 12/15) to scroll and load menu content
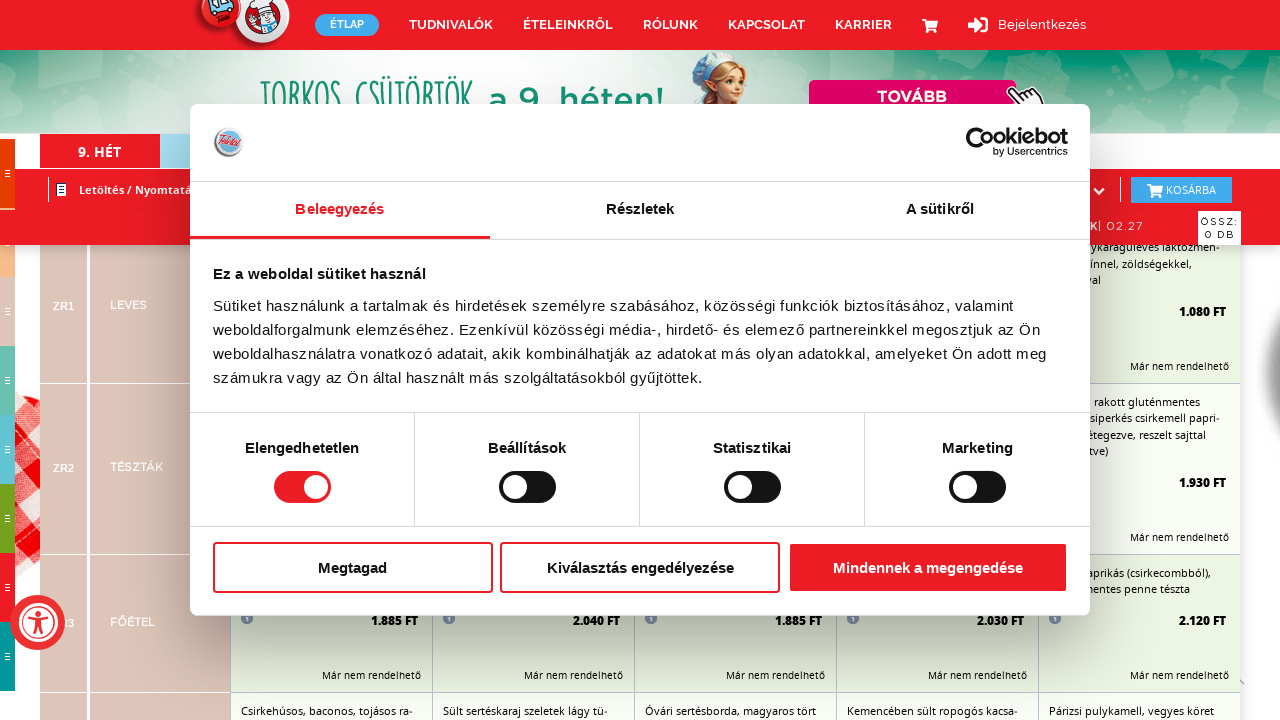

Waited 1 second for content to load after PageDown press 12
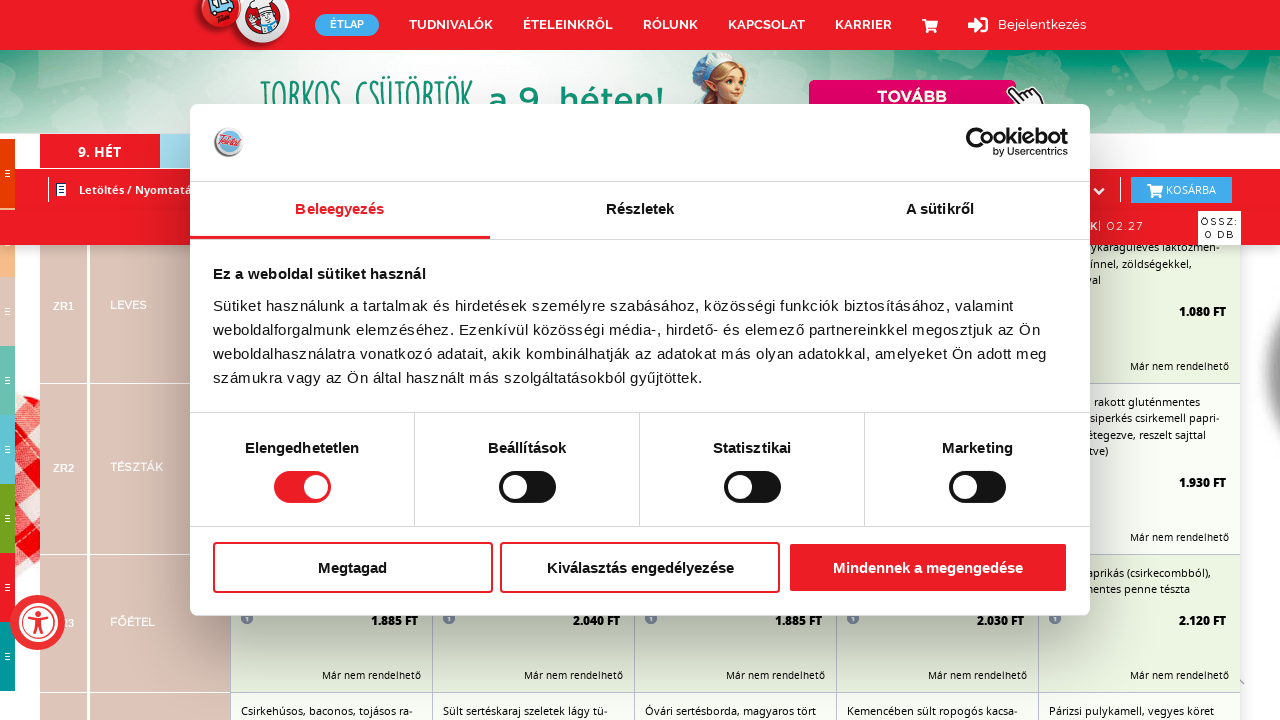

Pressed PageDown key (iteration 13/15) to scroll and load menu content
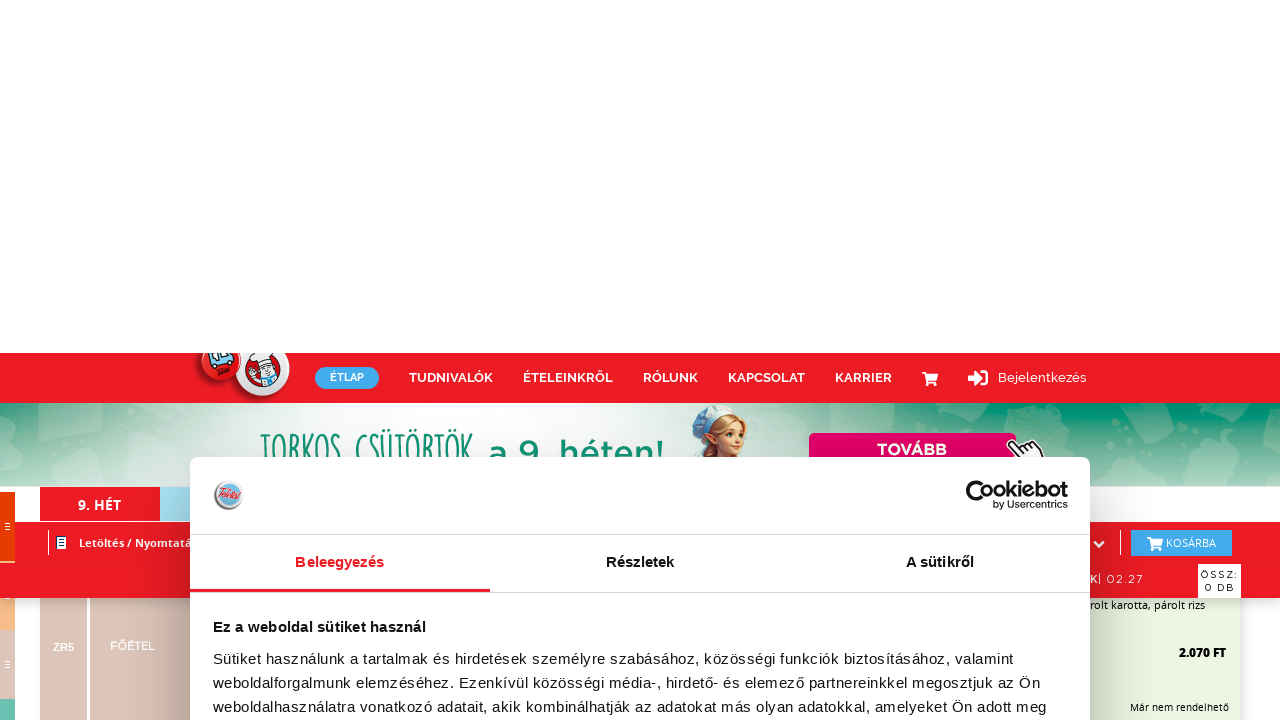

Waited 1 second for content to load after PageDown press 13
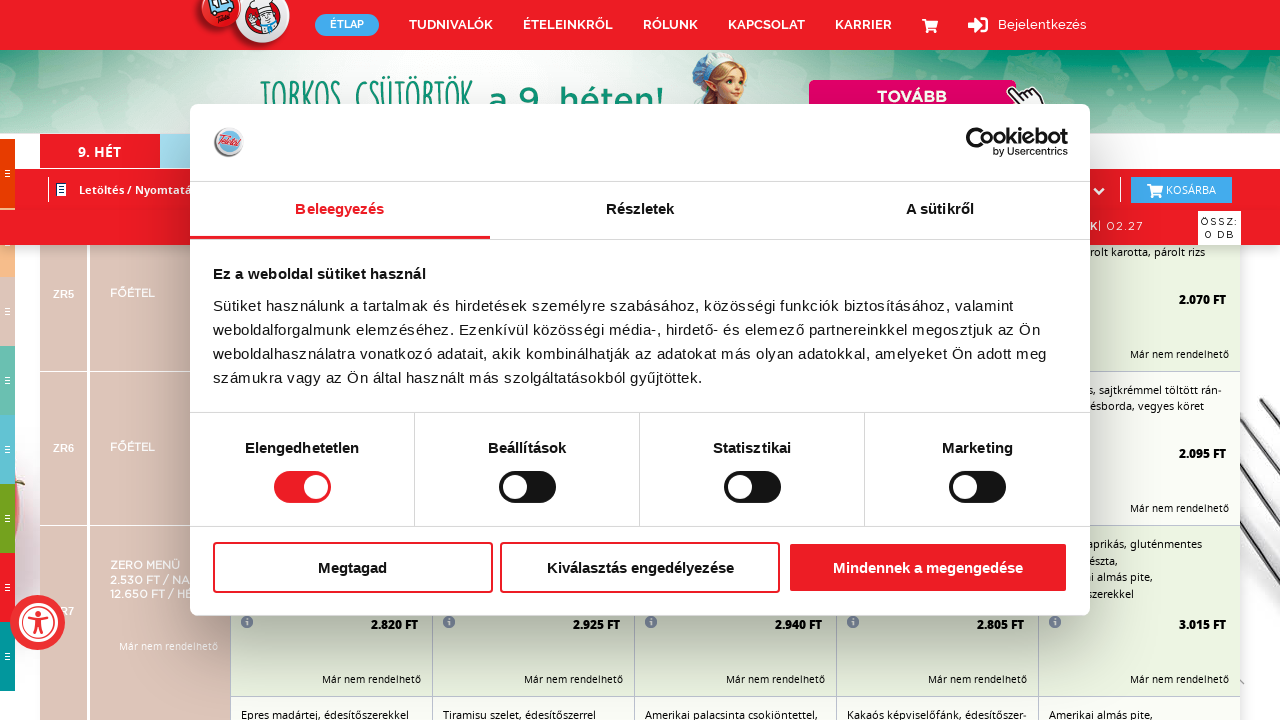

Pressed PageDown key (iteration 14/15) to scroll and load menu content
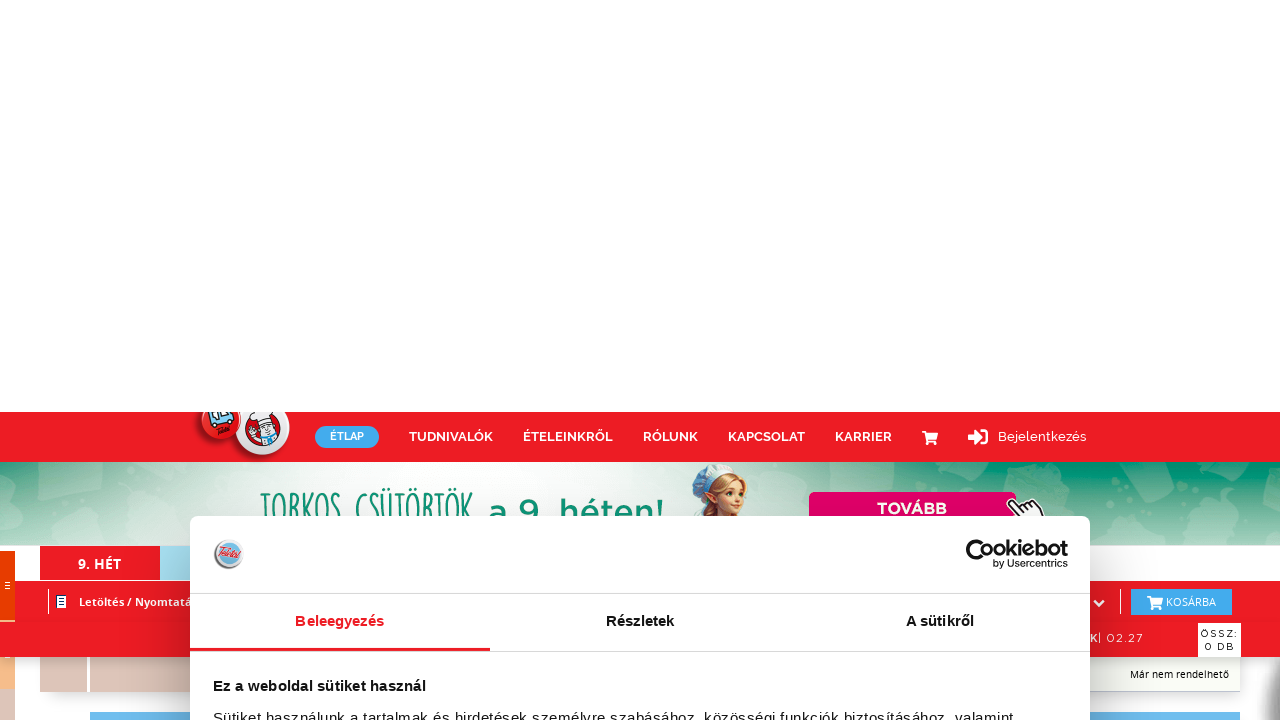

Waited 1 second for content to load after PageDown press 14
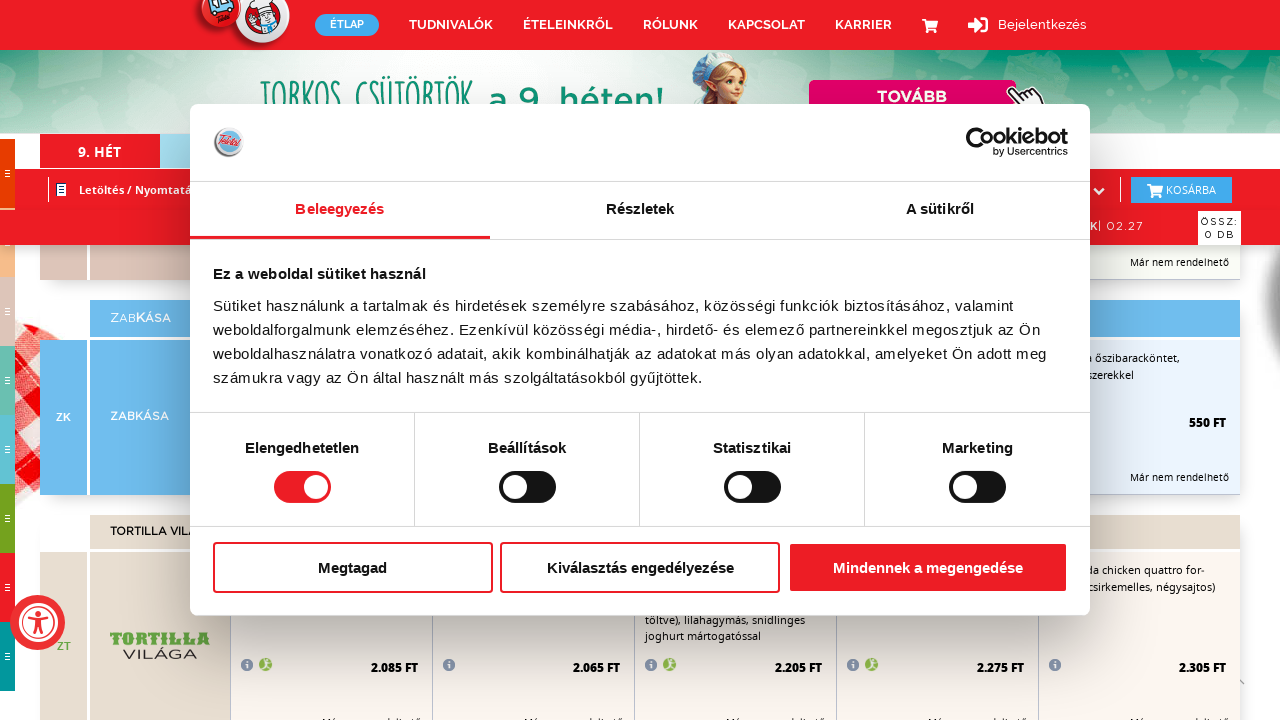

Pressed PageDown key (iteration 15/15) to scroll and load menu content
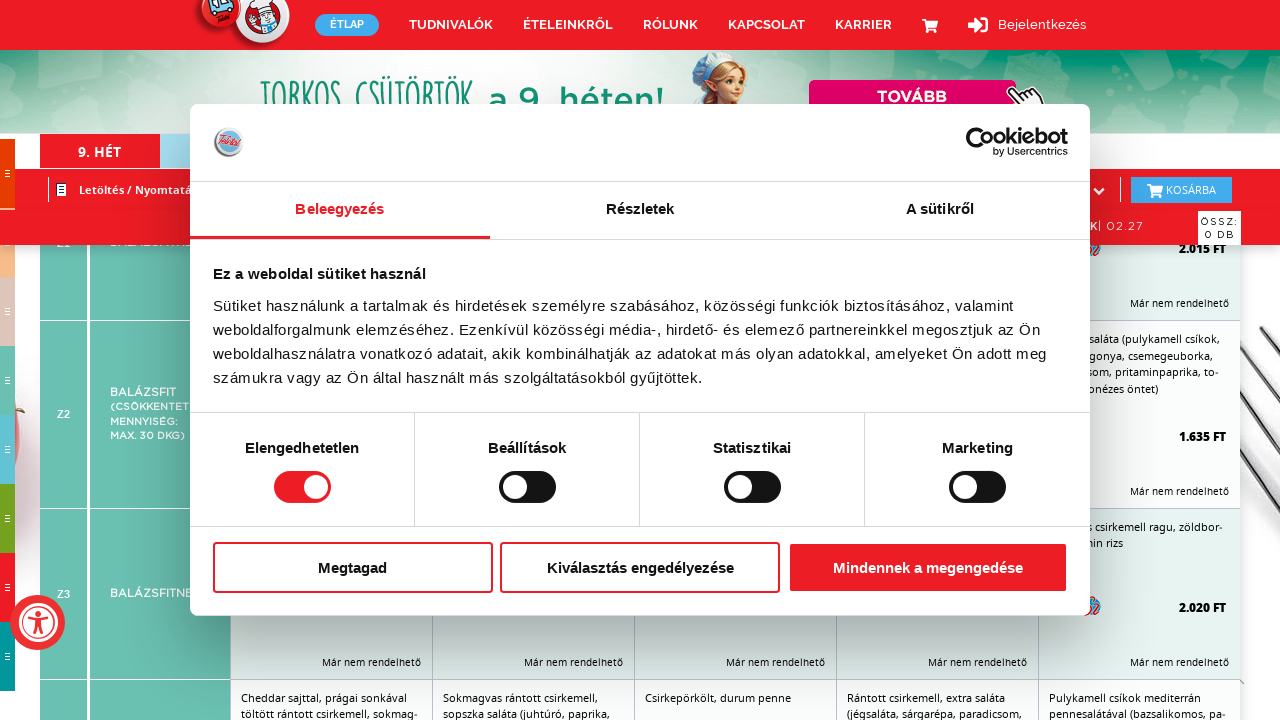

Waited 1 second for content to load after PageDown press 15
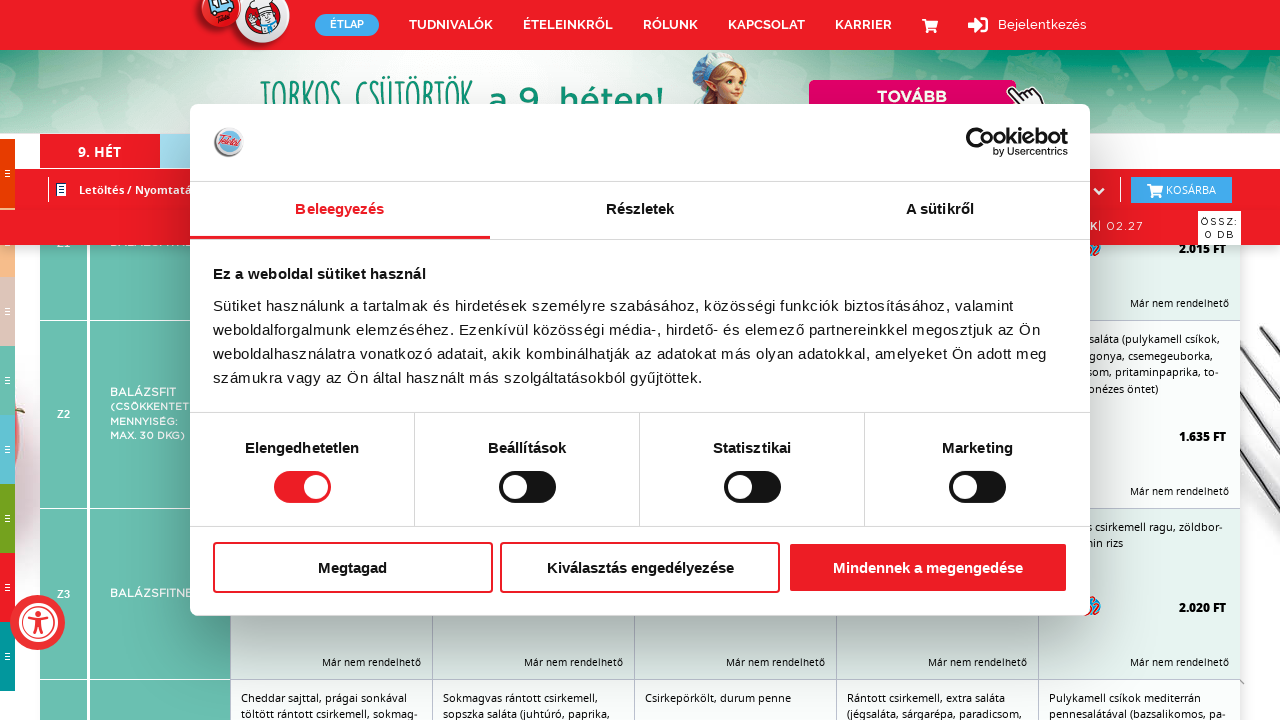

Waited 2 seconds for final menu content to settle
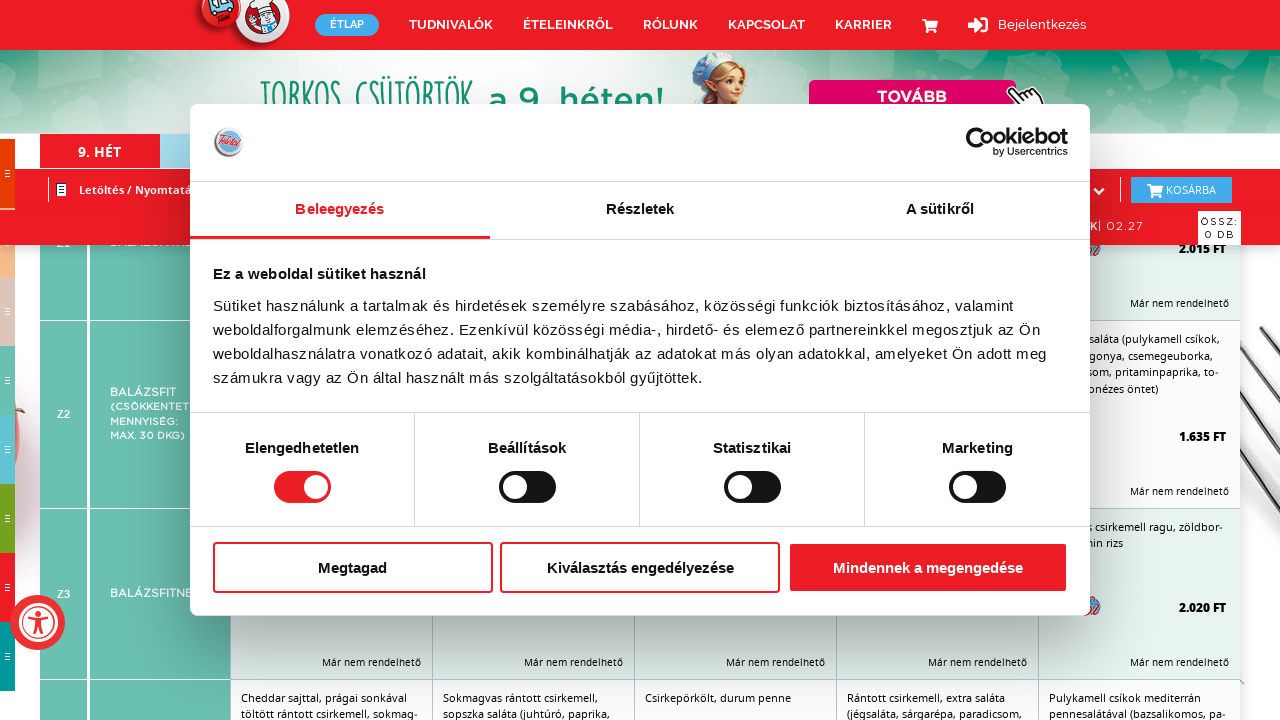

Verified menu content loaded by detecting menu-card-5-day elements
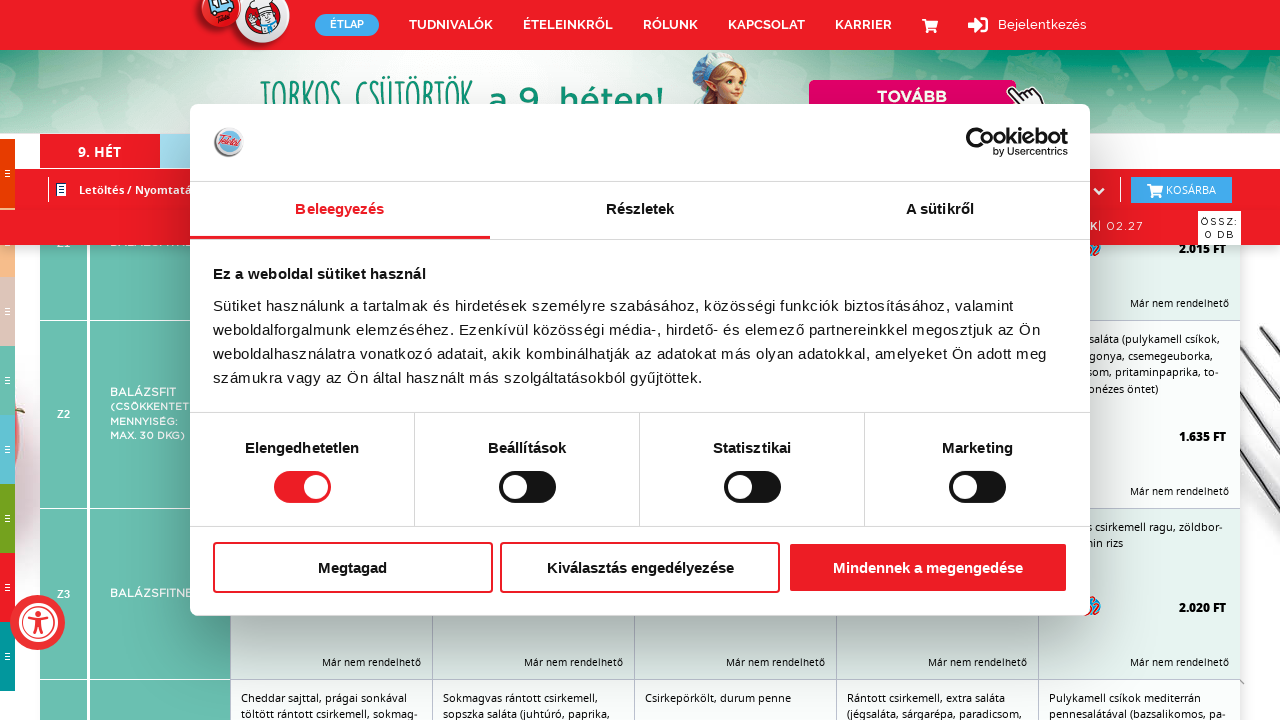

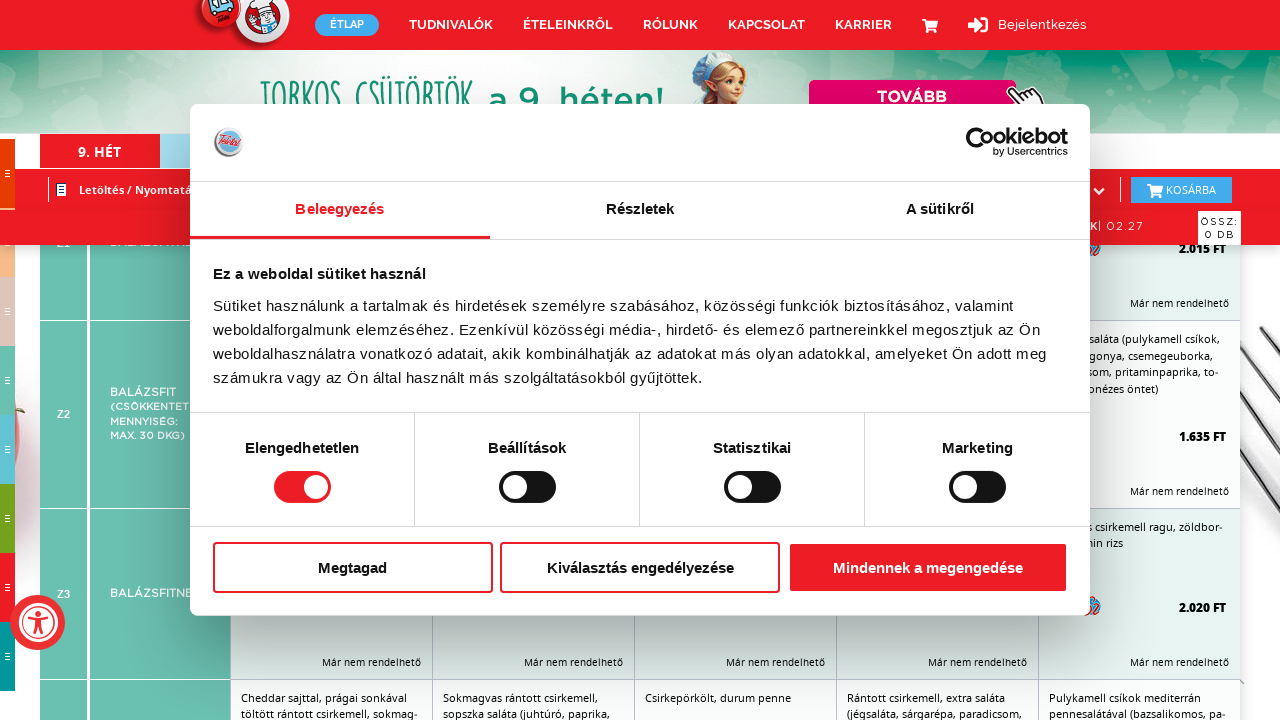